Navigates to the Arts de la Table category page via the header menu

Starting URL: https://shop.electro-vip.com/

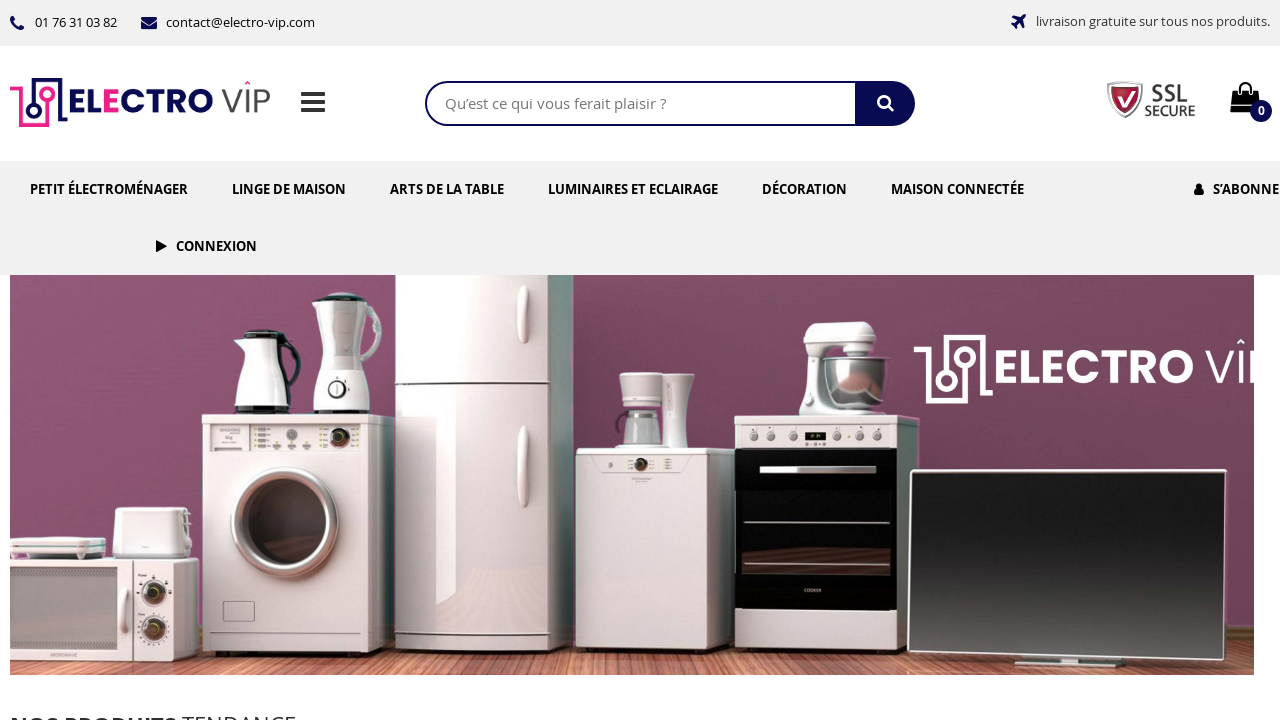

Clicked on 'Arts de la Table' header menu link at (447, 189) on internal:role=link[name="Arts de la Table"i]
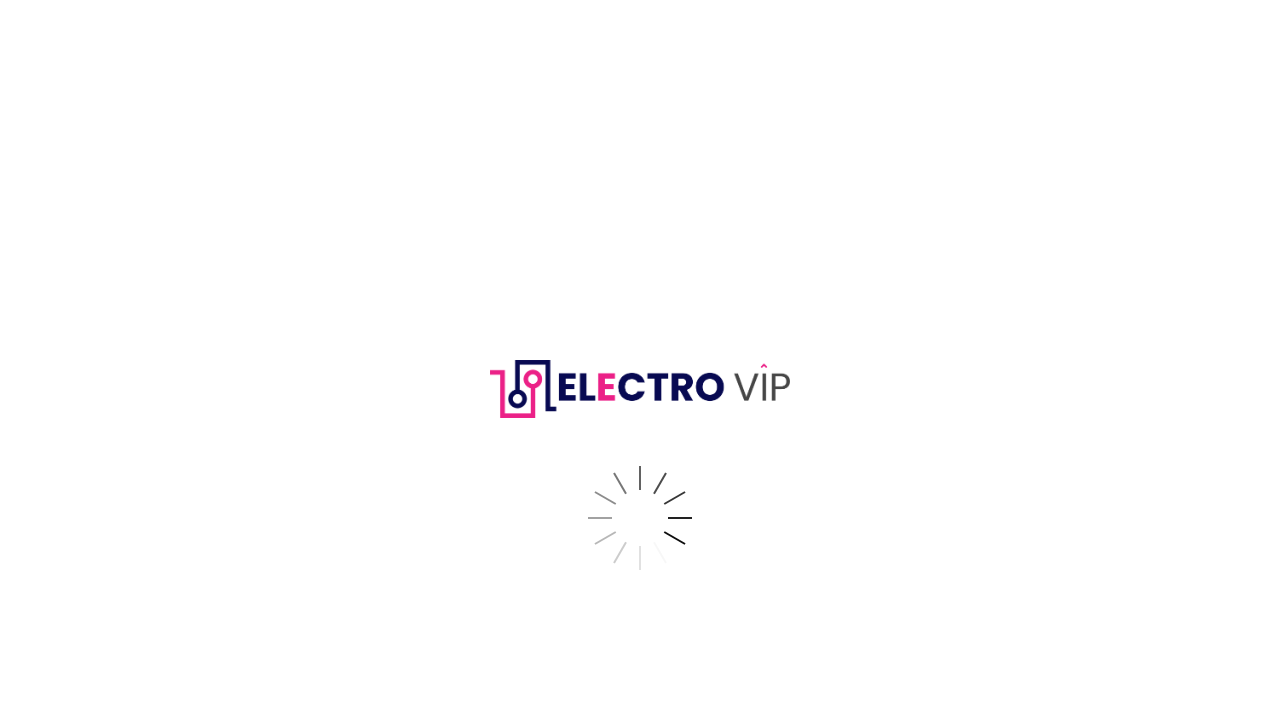

Navigation to Arts de la Table category page completed
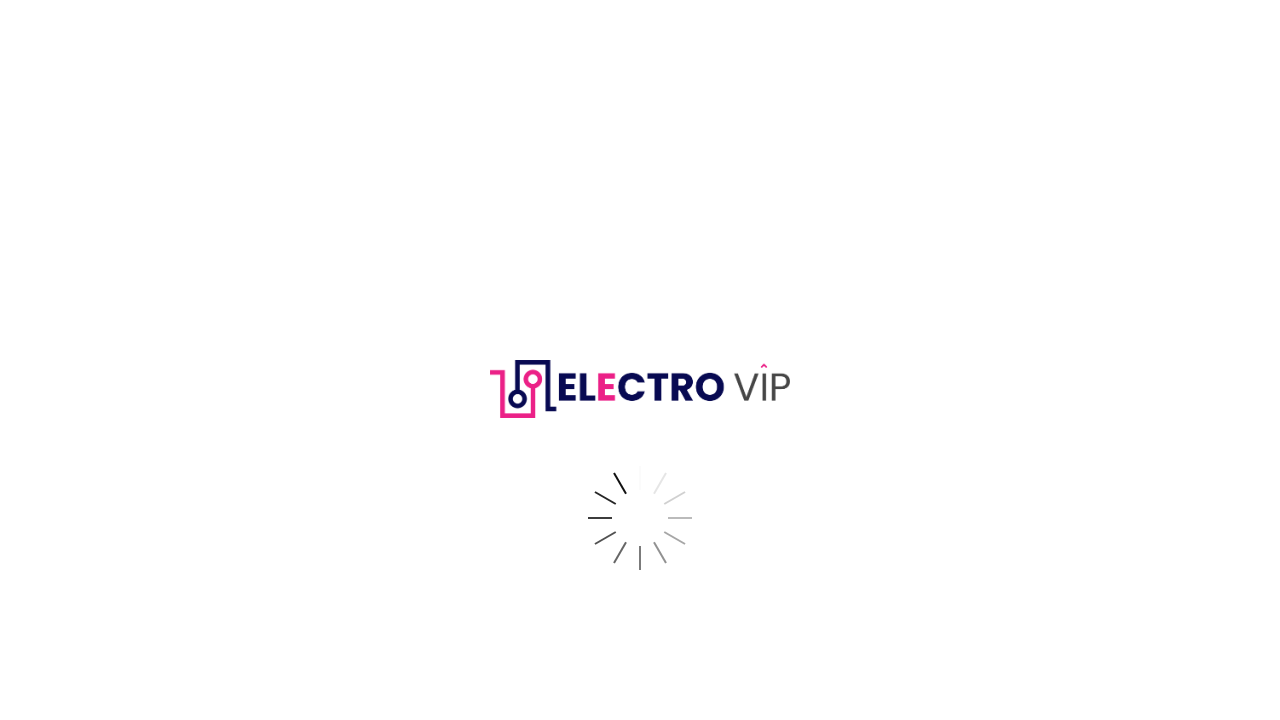

Scrolled to footer to verify page loaded
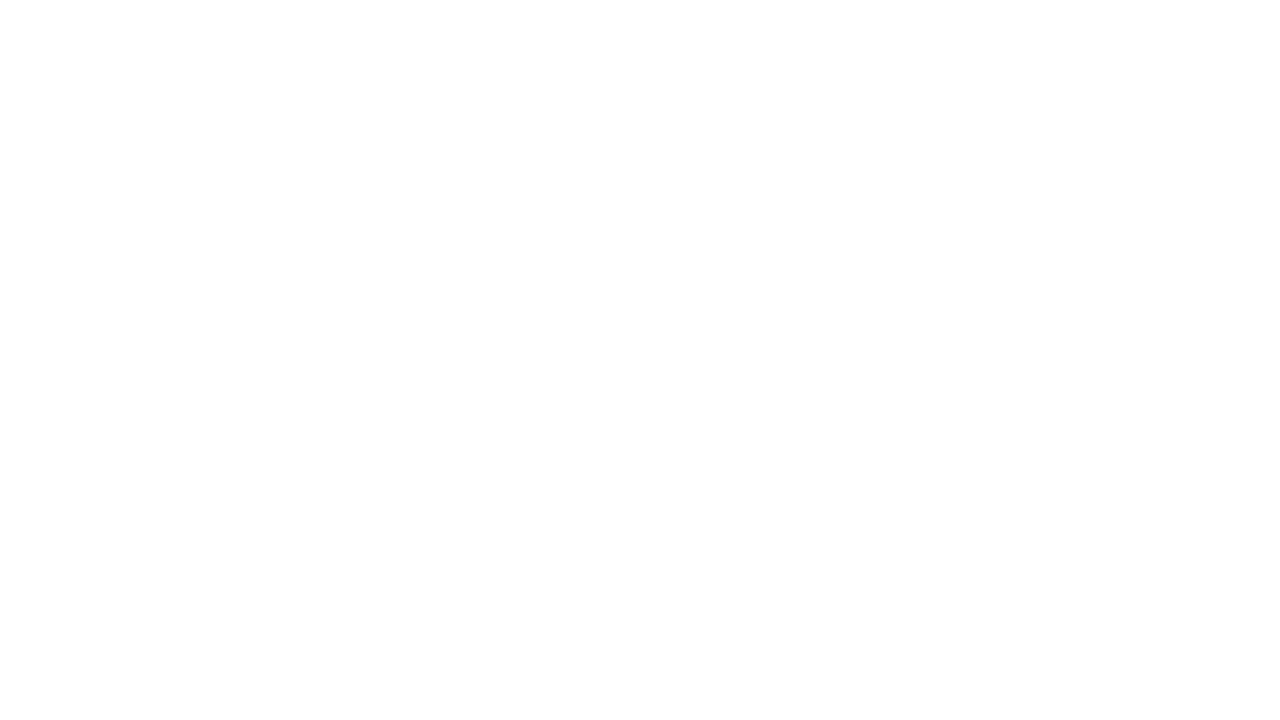

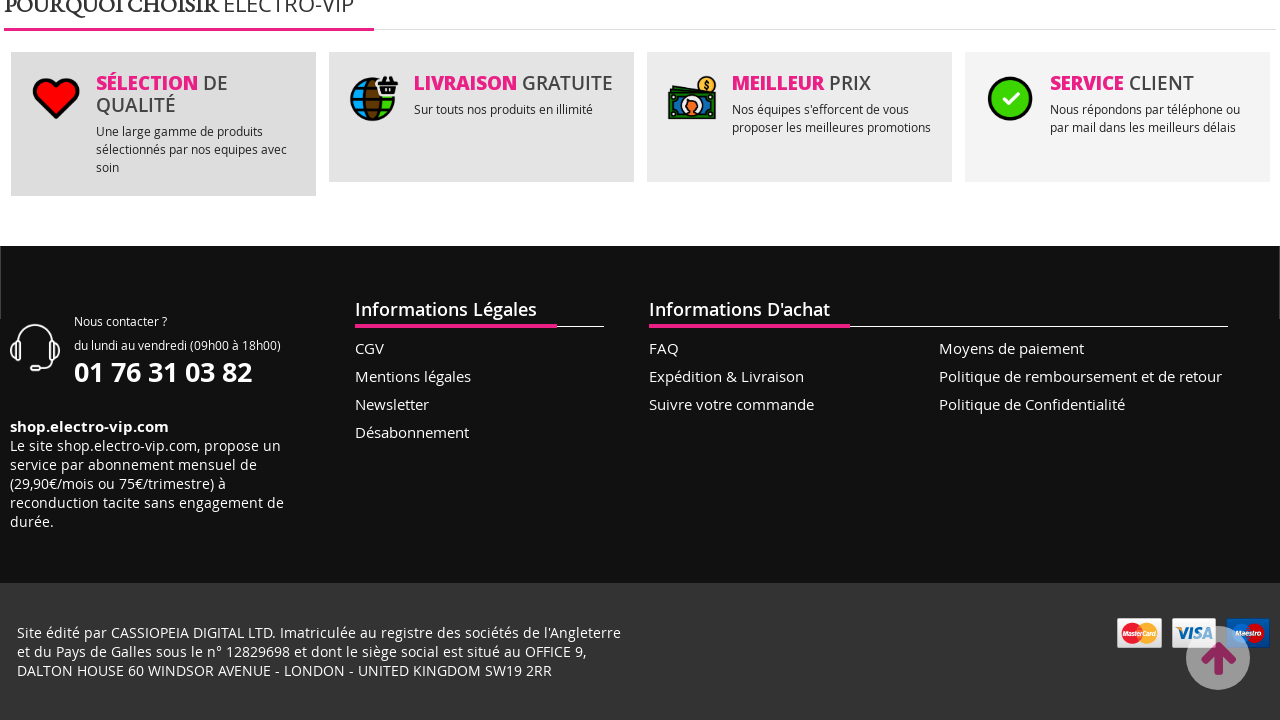